Tests checkbox functionality by selecting all checkboxes except "Others" and verifying their selection status

Starting URL: https://leafground.com/checkbox.xhtml

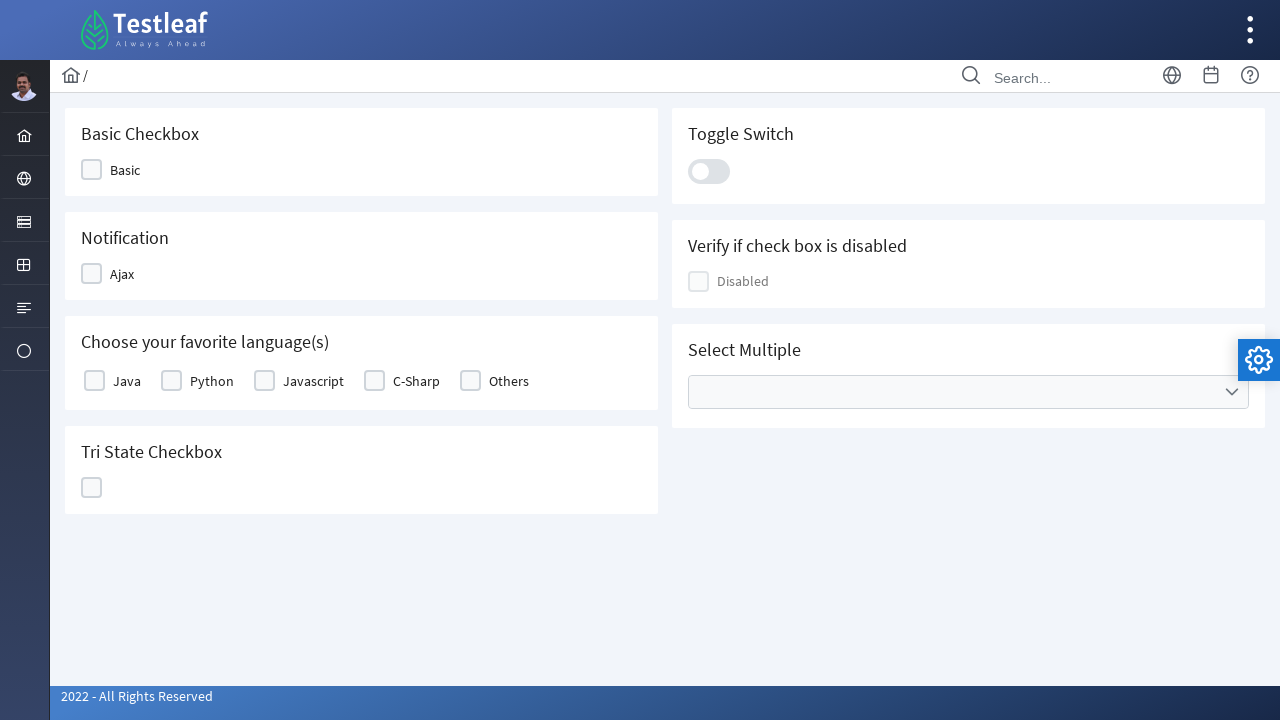

Retrieved all checkbox labels from the basic checkbox table
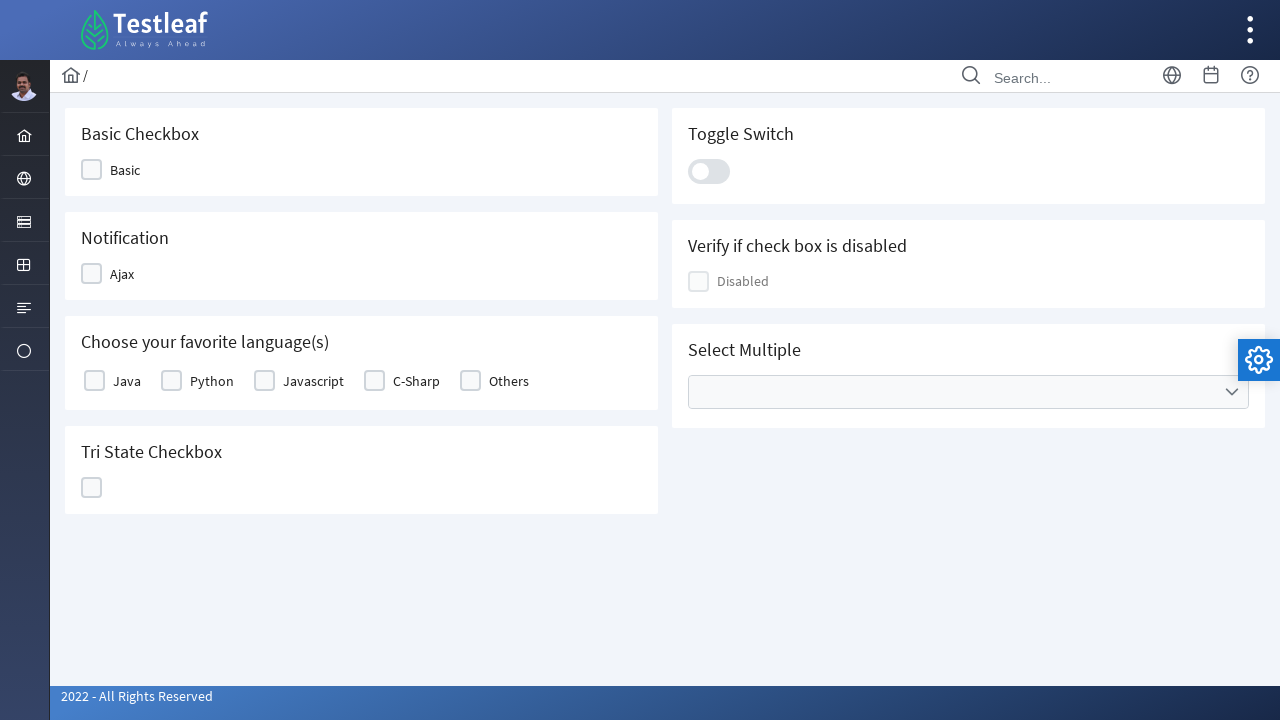

Retrieved text content of checkbox label: 'Java'
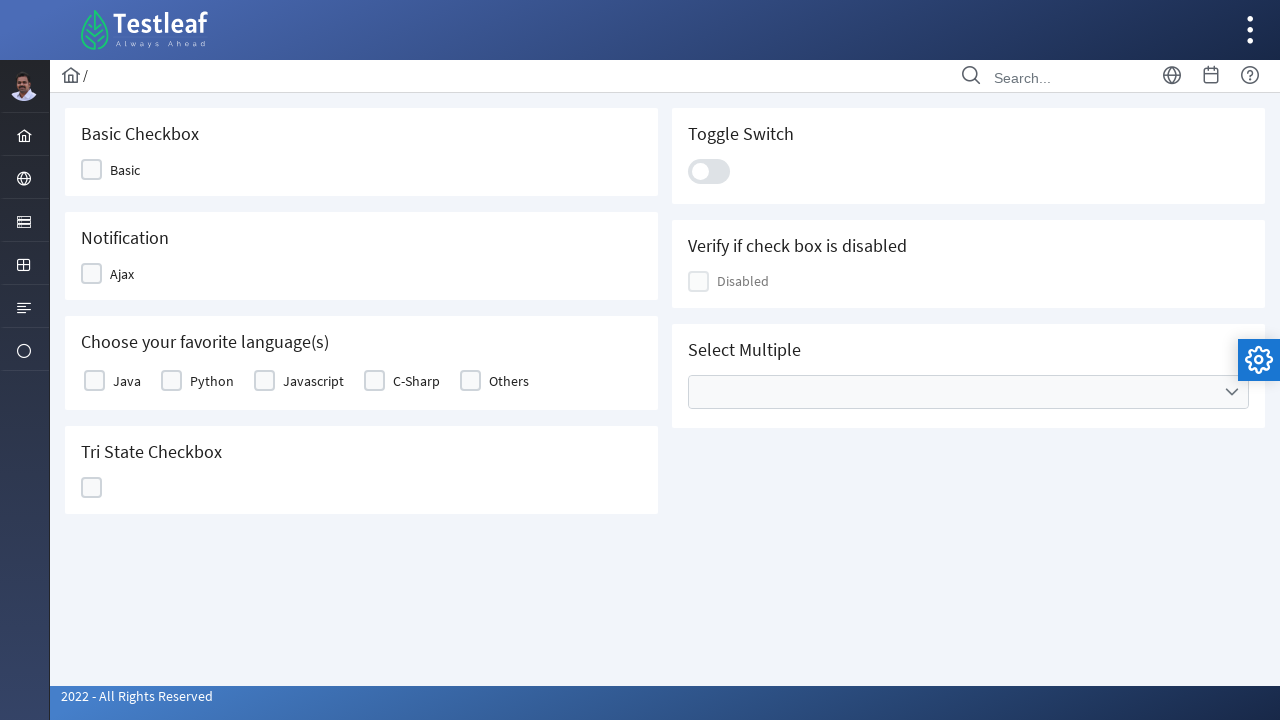

Clicked checkbox for 'Java' at (127, 381) on xpath=//table[@id='j_idt87:basic']//label >> nth=0
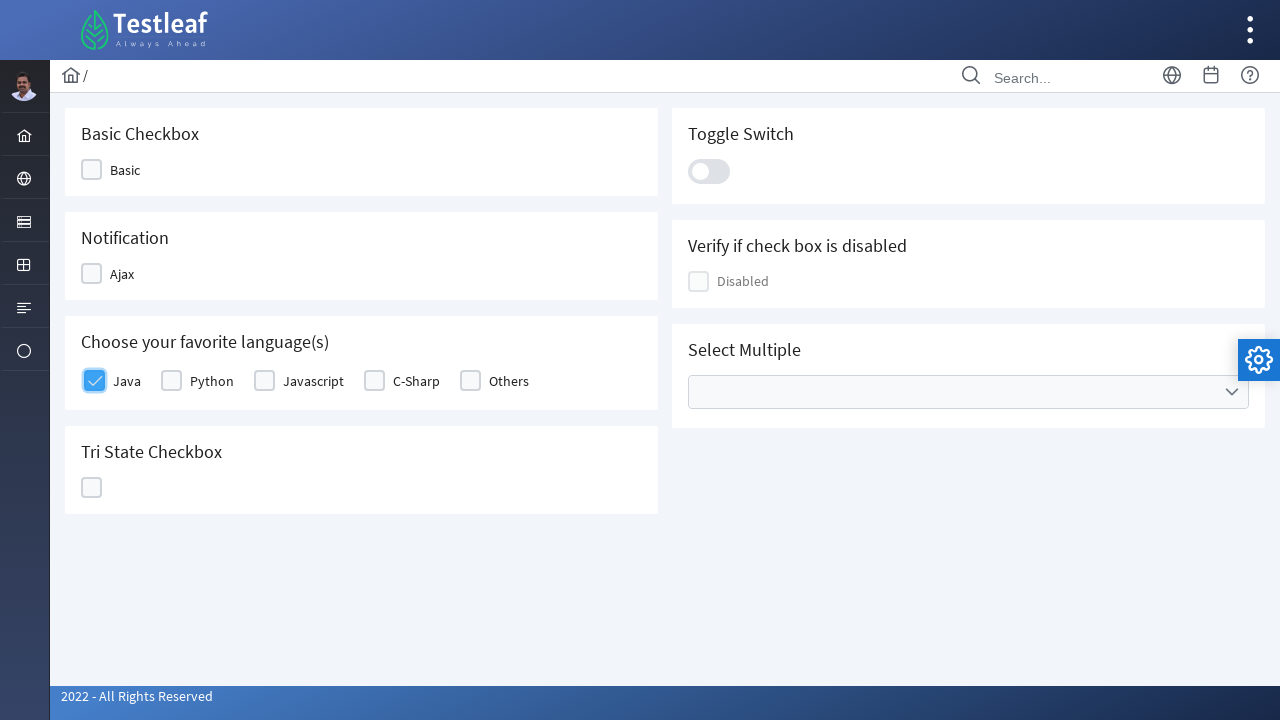

Retrieved text content of checkbox label: 'Python'
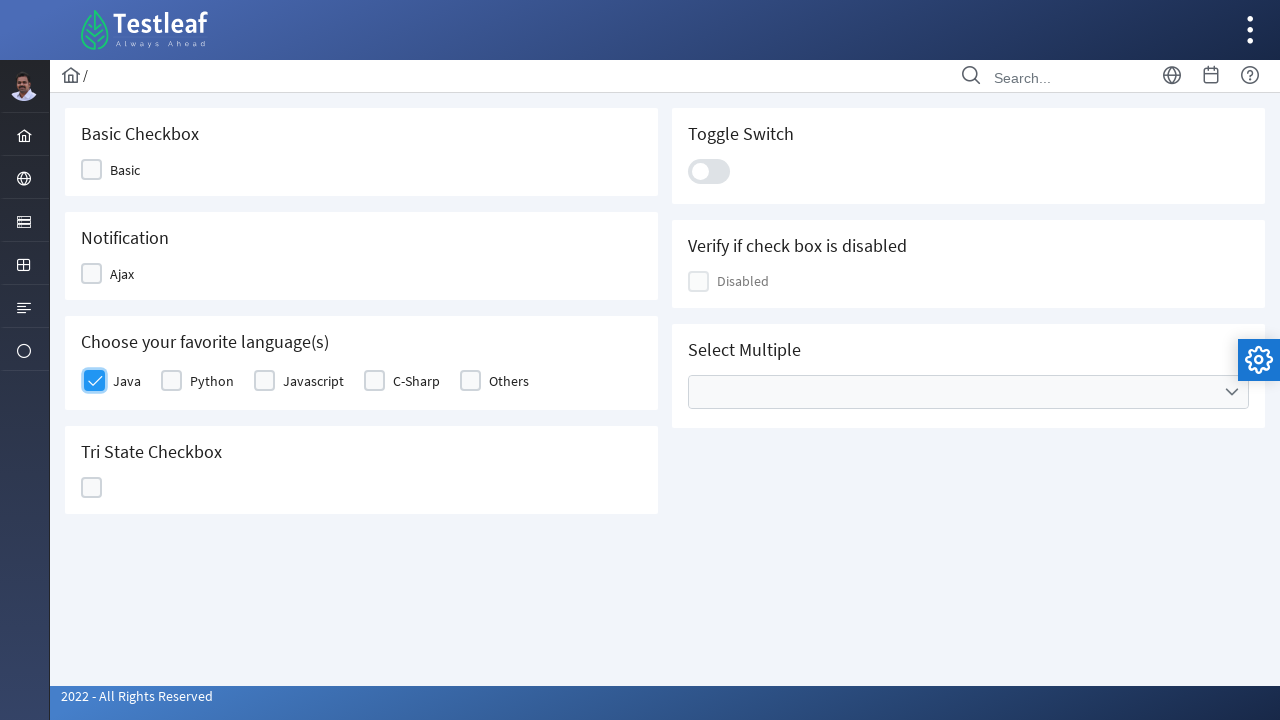

Clicked checkbox for 'Python' at (212, 381) on xpath=//table[@id='j_idt87:basic']//label >> nth=1
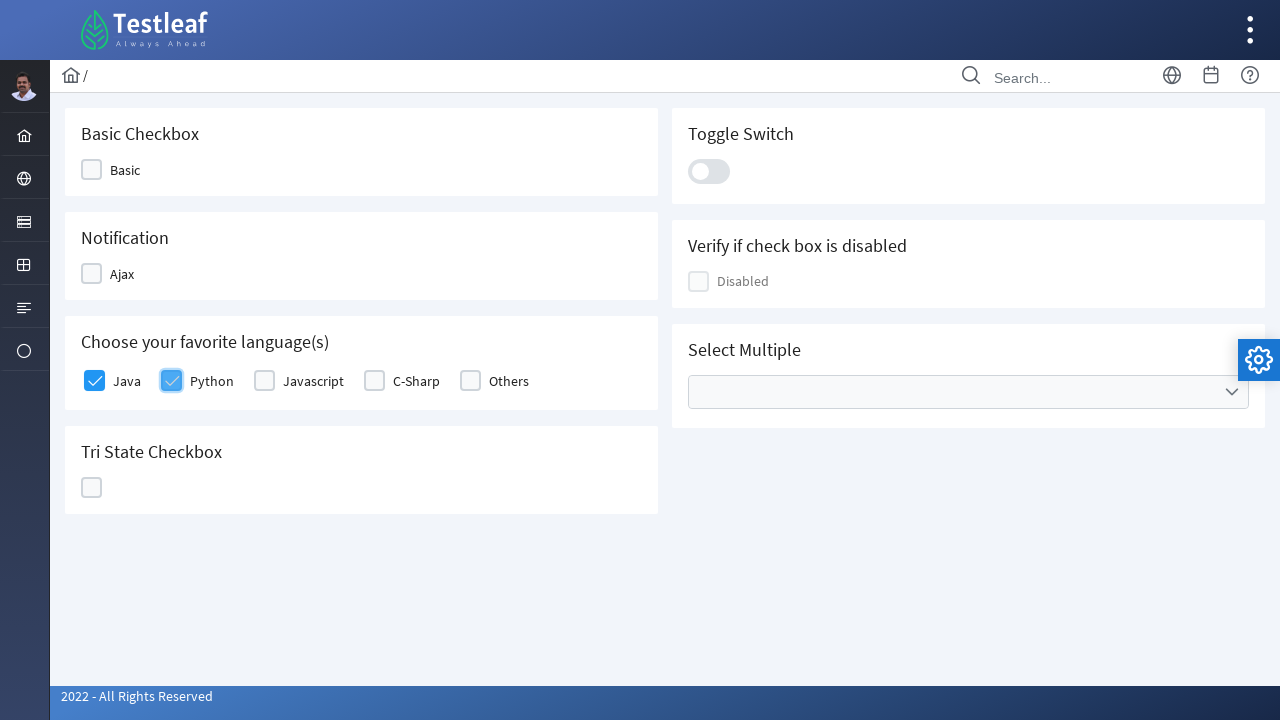

Retrieved text content of checkbox label: 'Javascript'
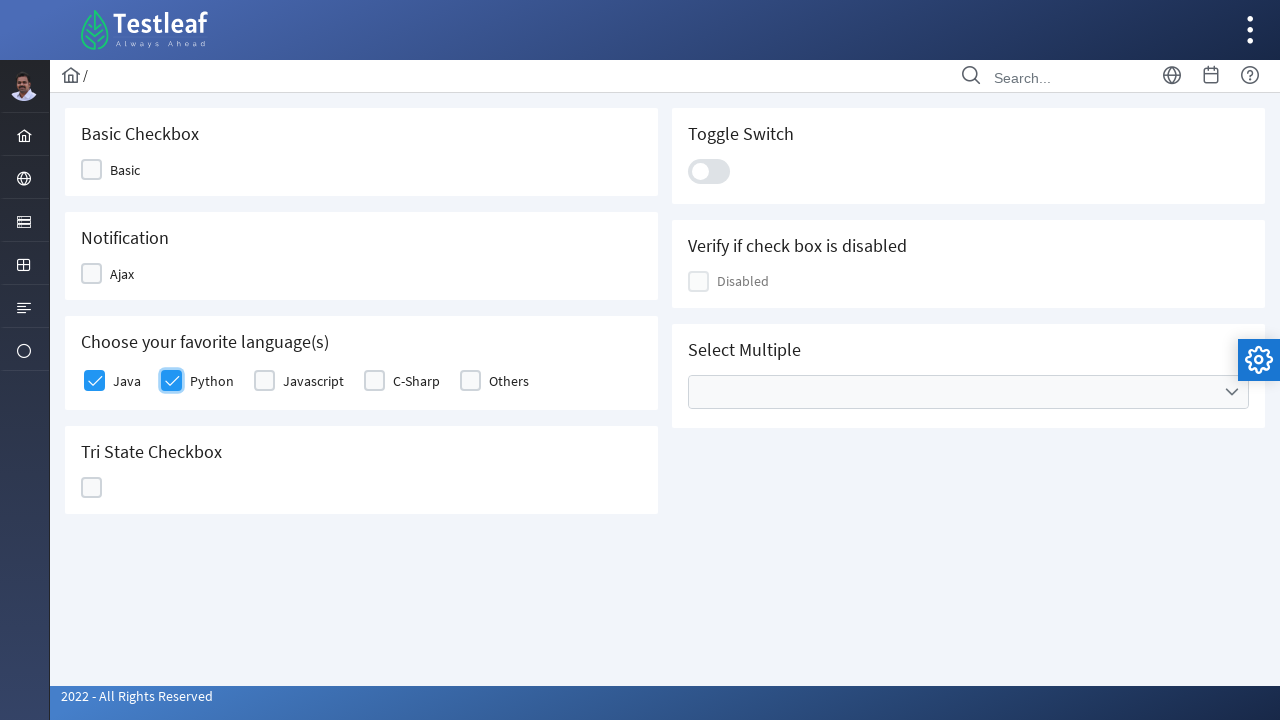

Clicked checkbox for 'Javascript' at (314, 381) on xpath=//table[@id='j_idt87:basic']//label >> nth=2
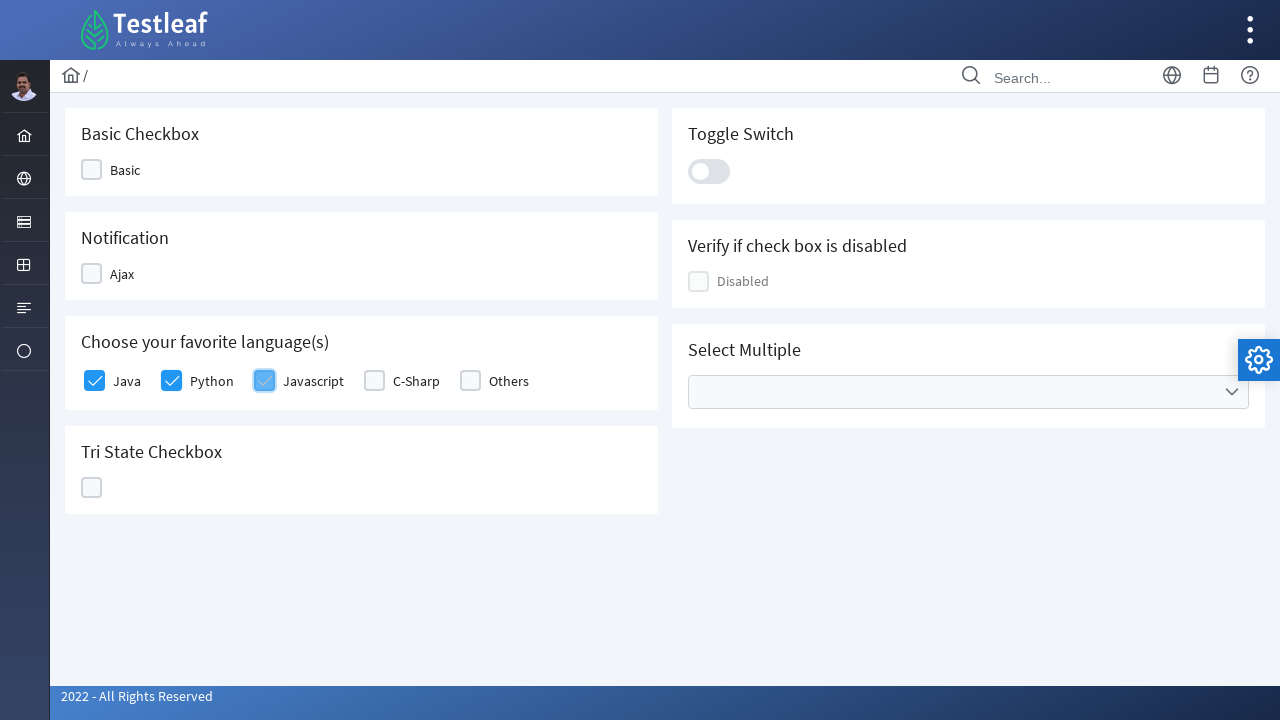

Retrieved text content of checkbox label: 'C-Sharp'
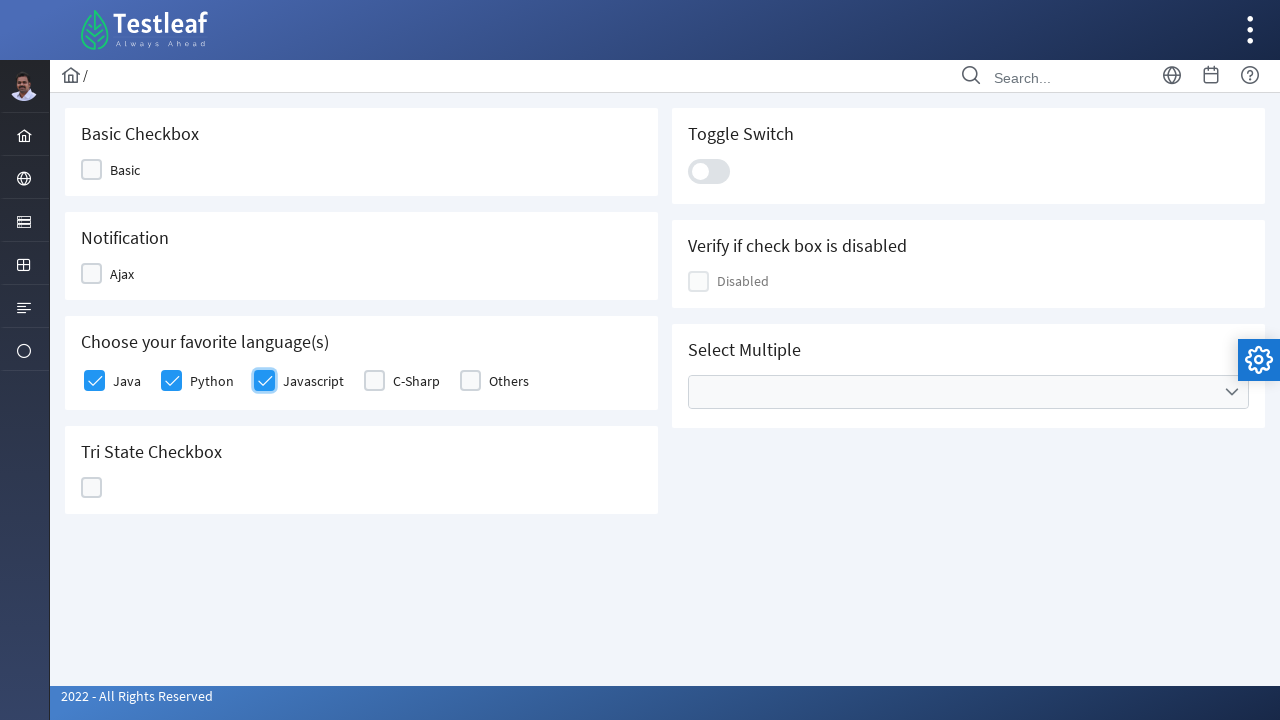

Clicked checkbox for 'C-Sharp' at (416, 381) on xpath=//table[@id='j_idt87:basic']//label >> nth=3
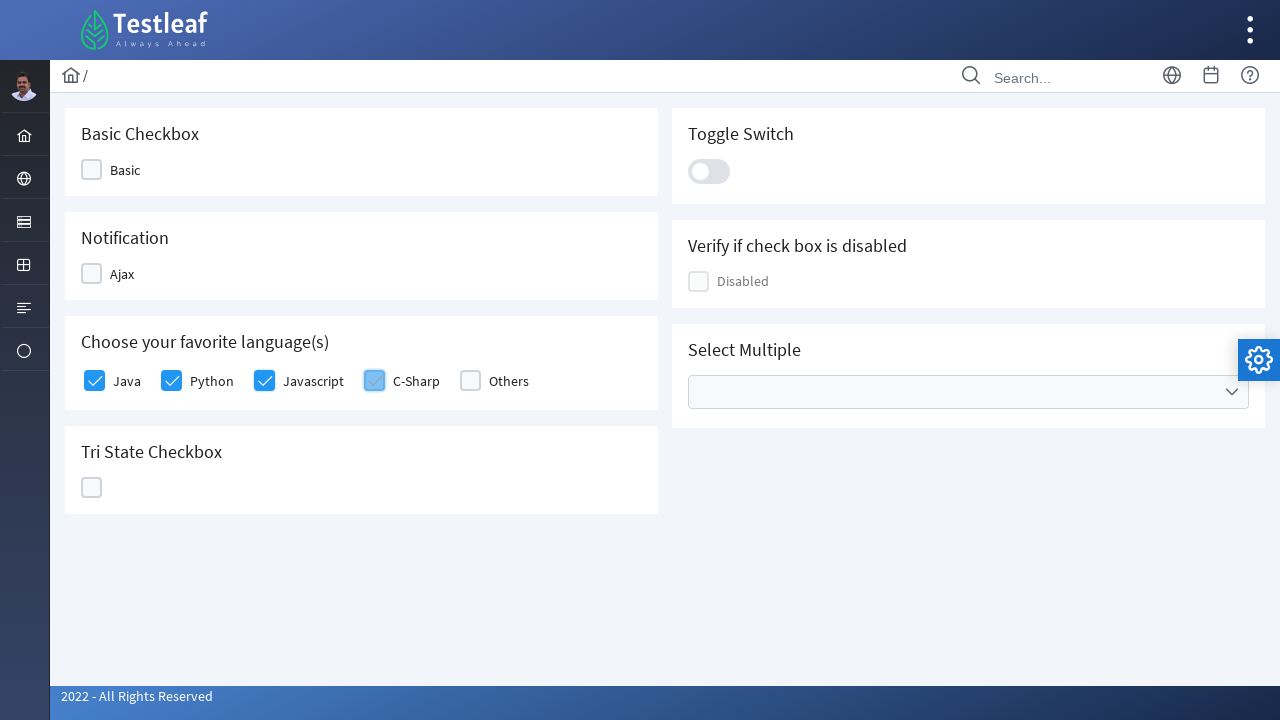

Retrieved text content of checkbox label: 'Others'
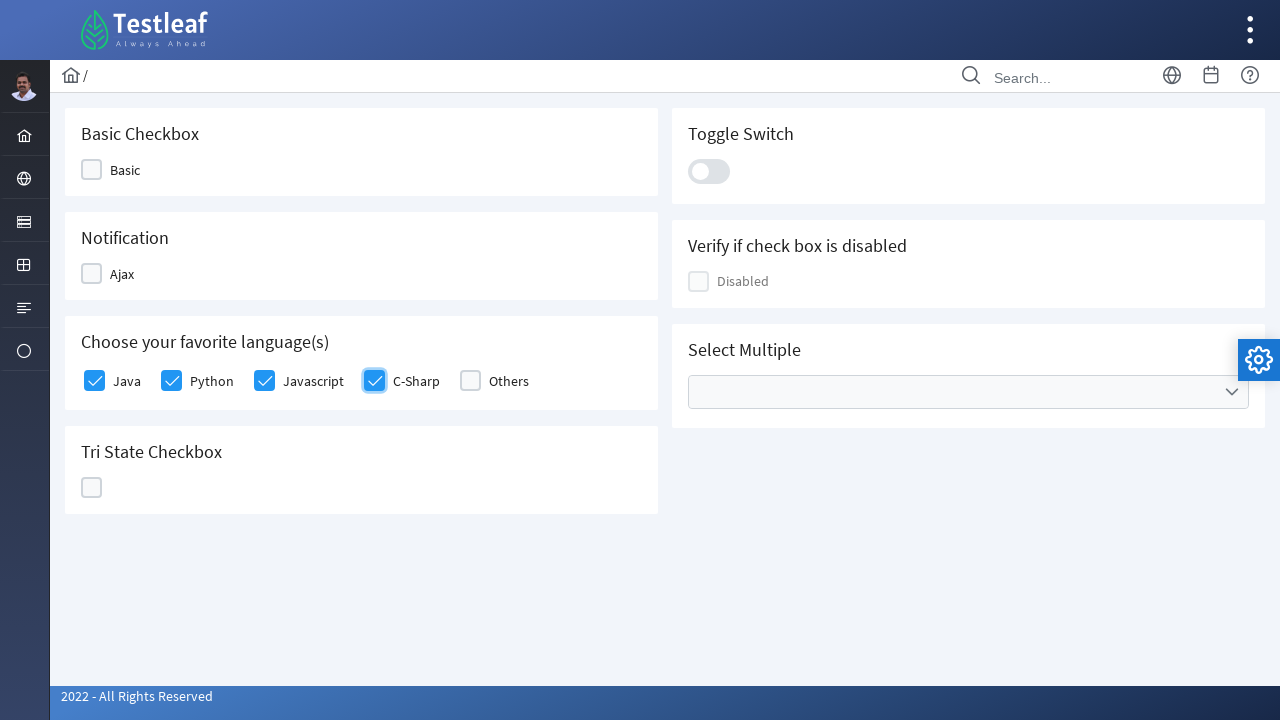

Retrieved total checkbox count: 5
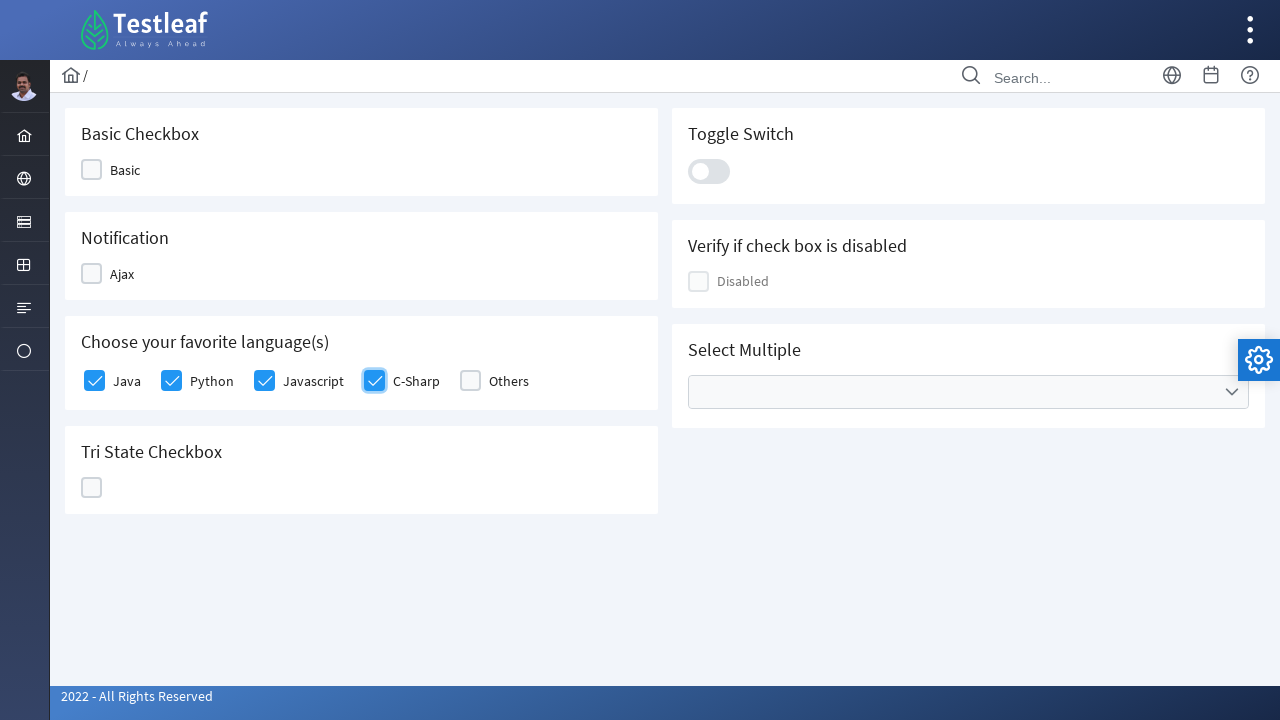

Verified checkbox 1 selection status: True
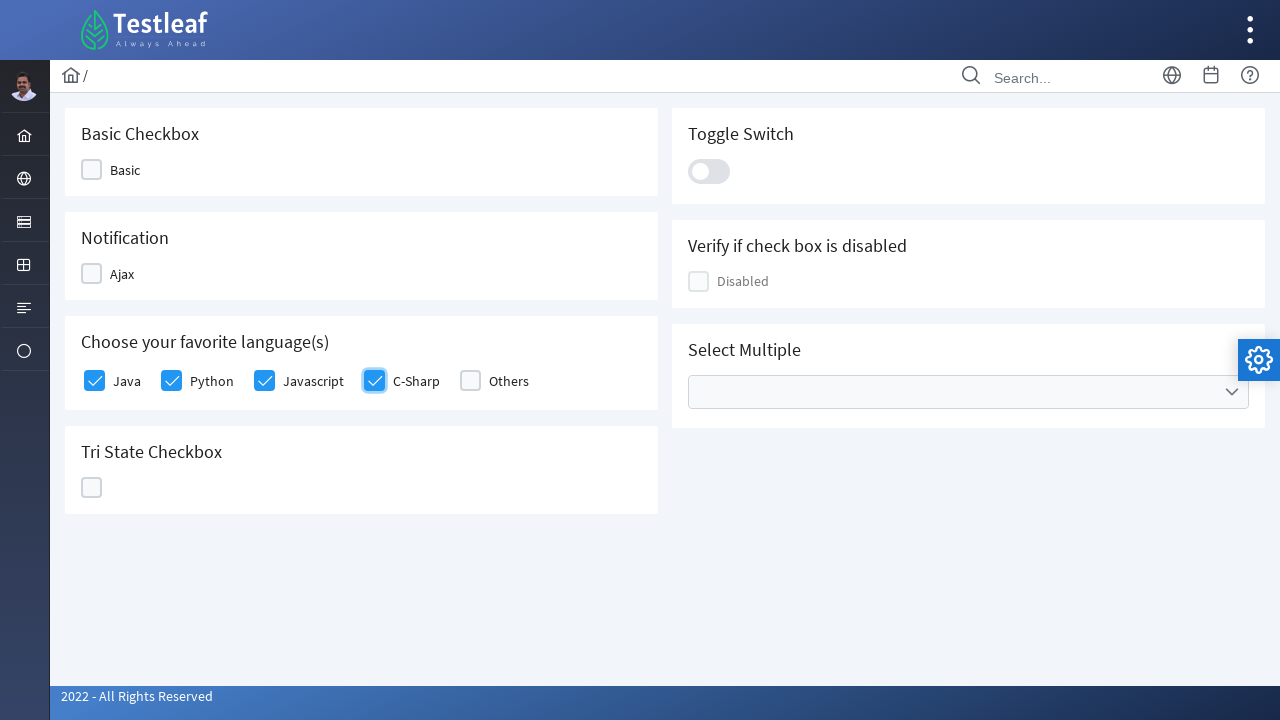

Verified checkbox 2 selection status: True
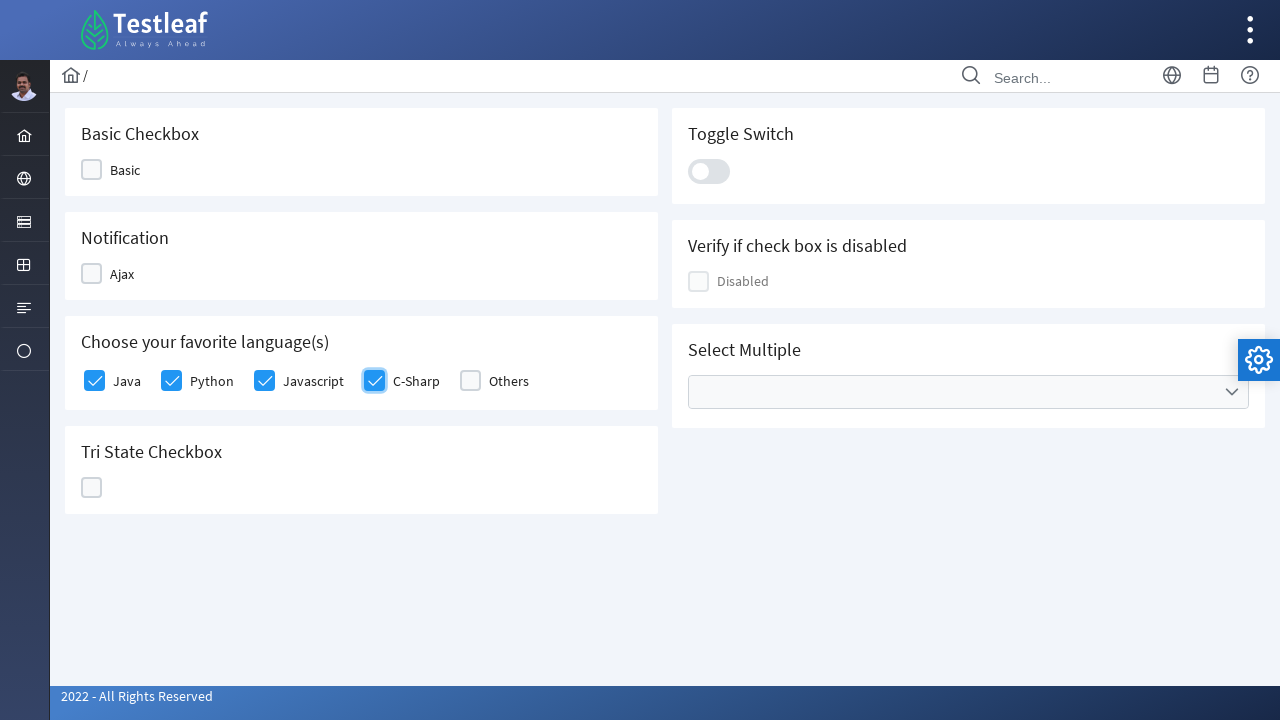

Verified checkbox 3 selection status: True
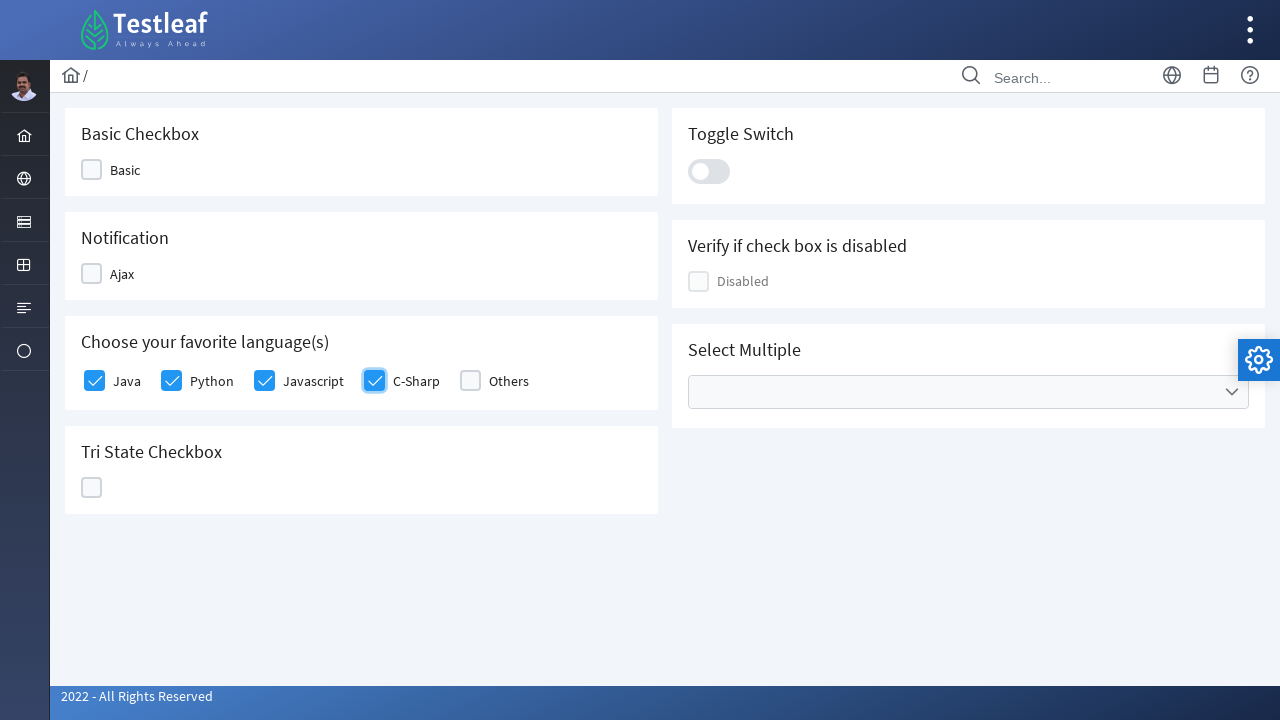

Verified checkbox 4 selection status: True
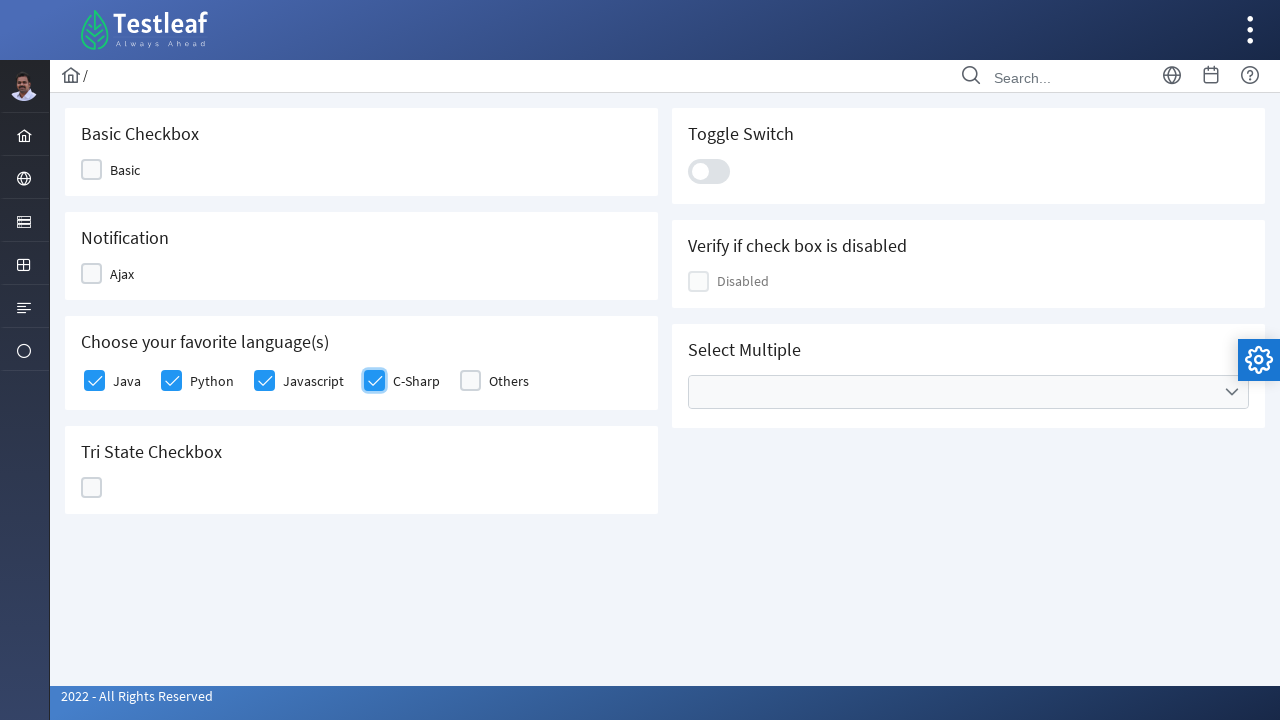

Verified checkbox 5 selection status: False
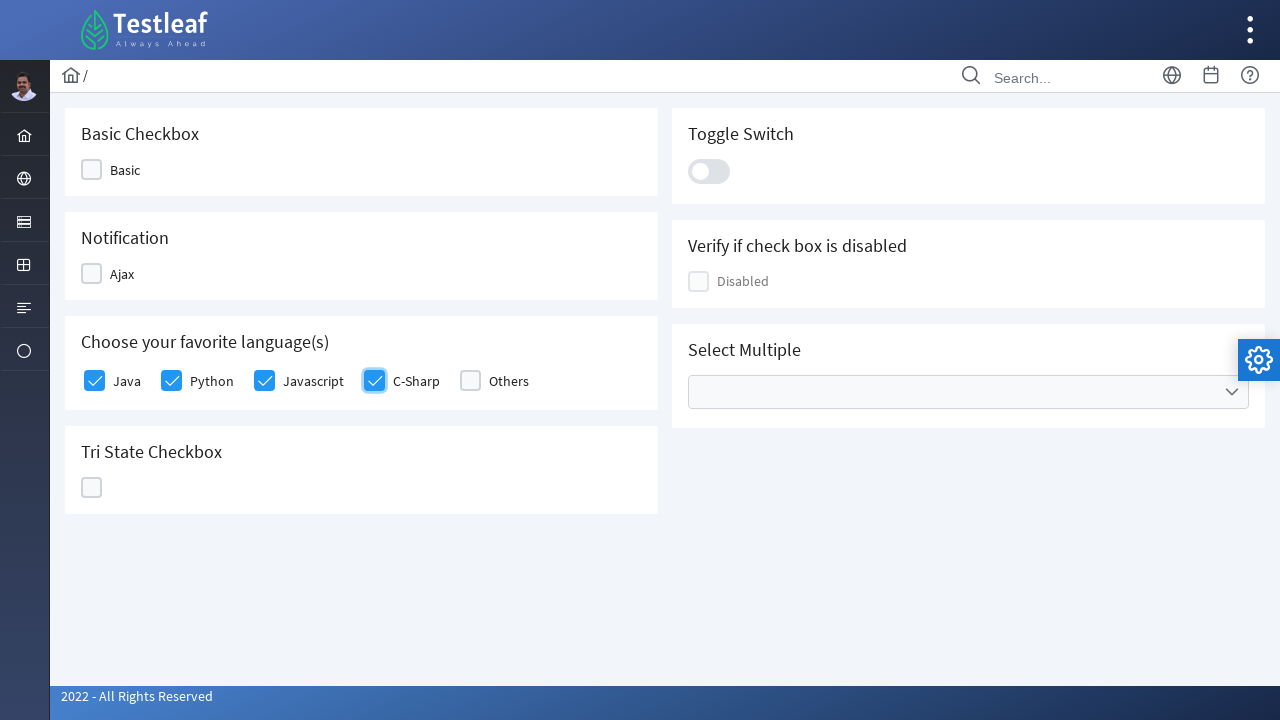

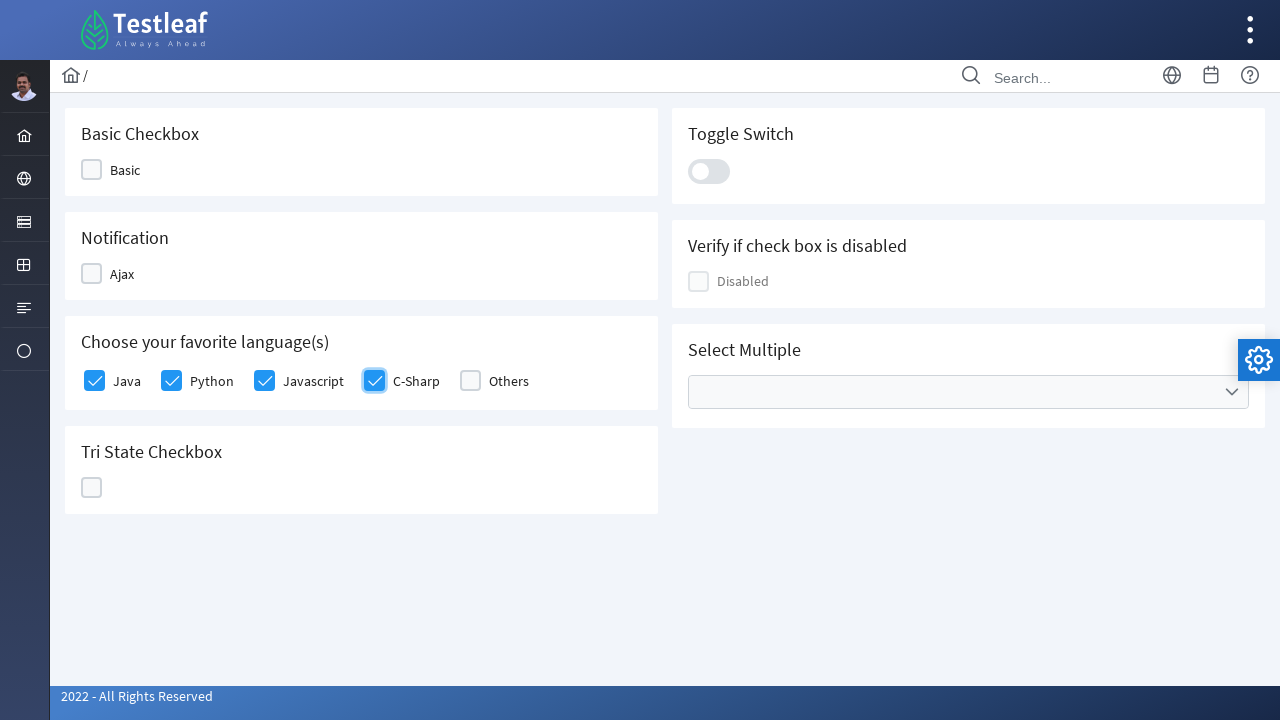